Navigates to Form Authentication page and verifies the URL is correct

Starting URL: https://the-internet.herokuapp.com/

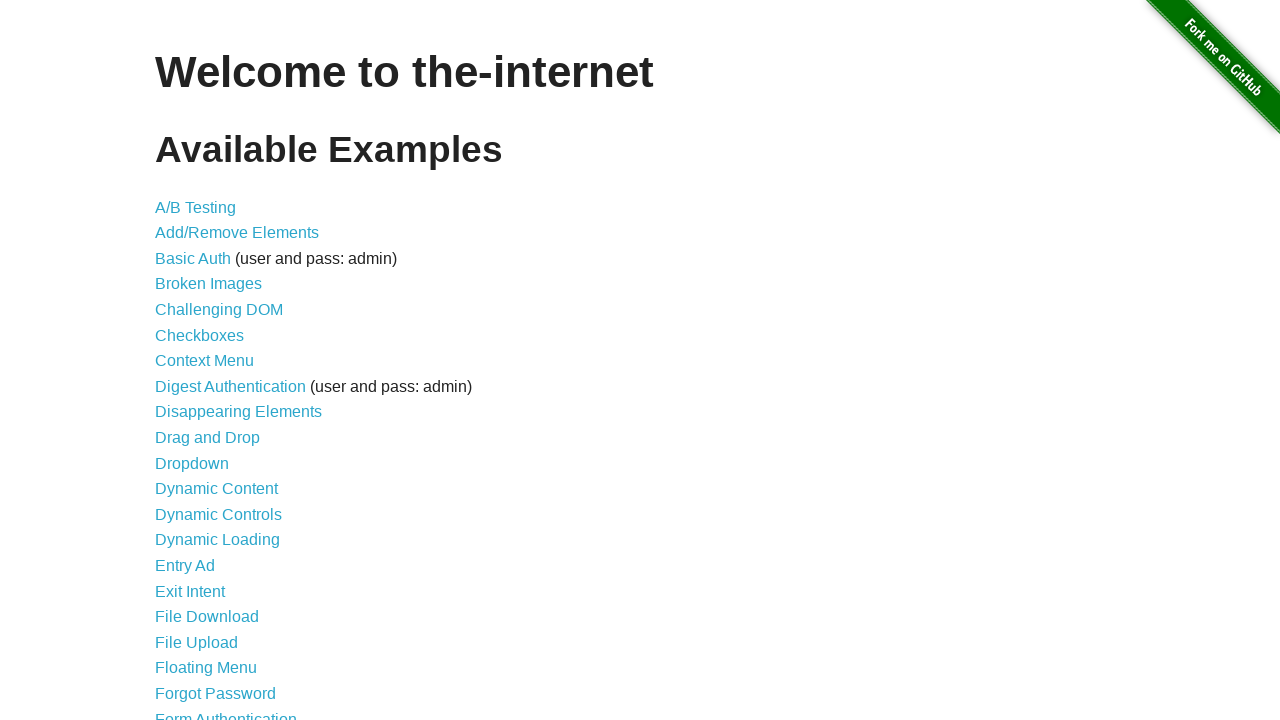

Clicked on Form Authentication link at (226, 712) on text=Form Authentication
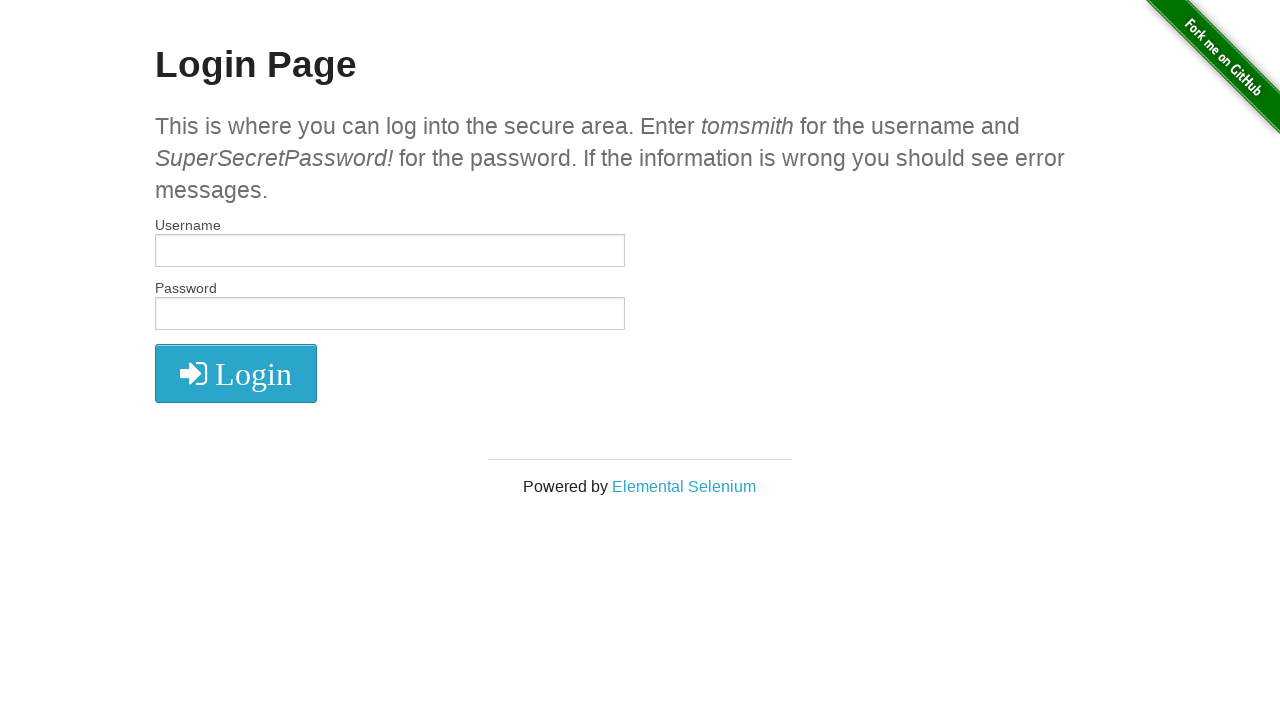

Navigated to Form Authentication page and verified URL contains '/login'
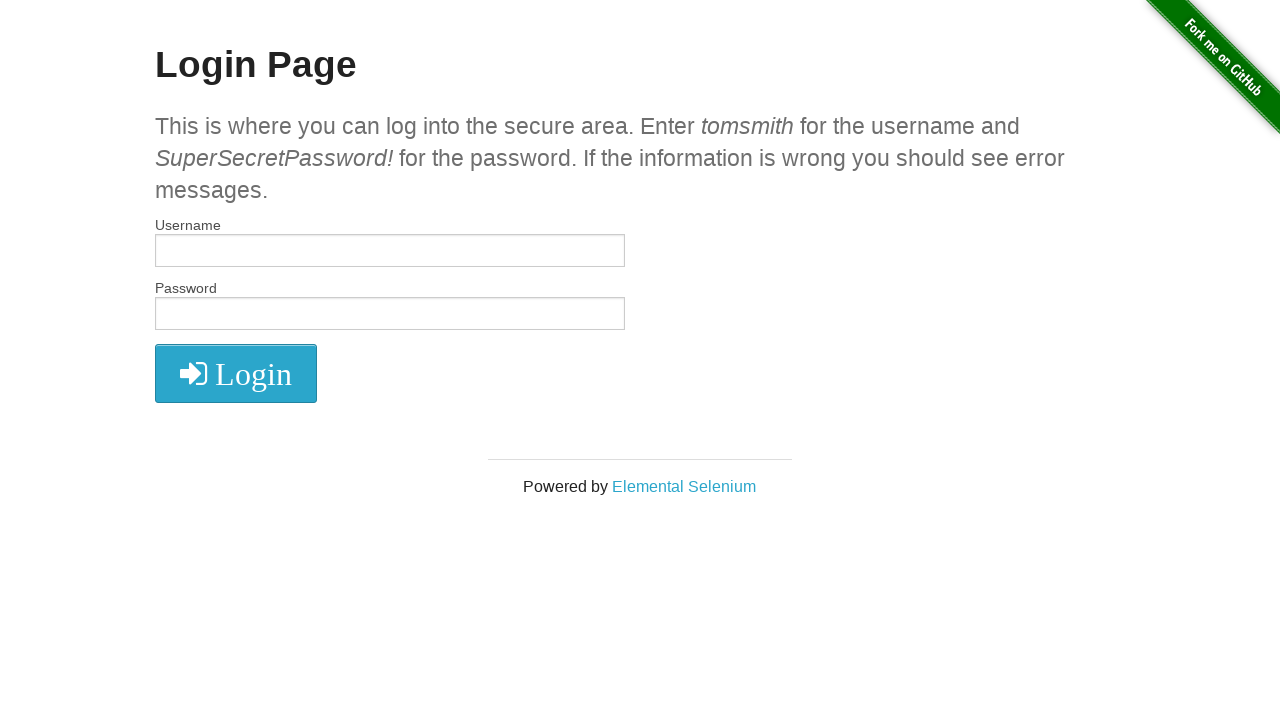

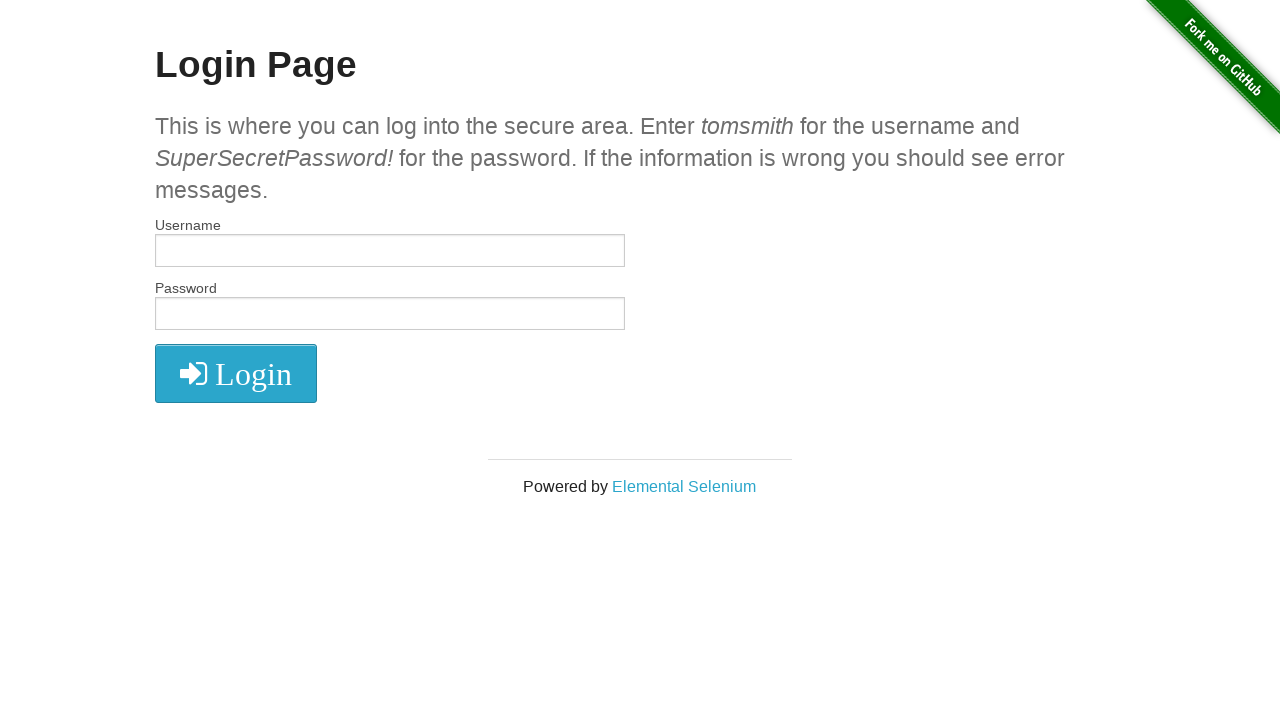